Tests un-marking items as complete by unchecking checked items

Starting URL: https://demo.playwright.dev/todomvc

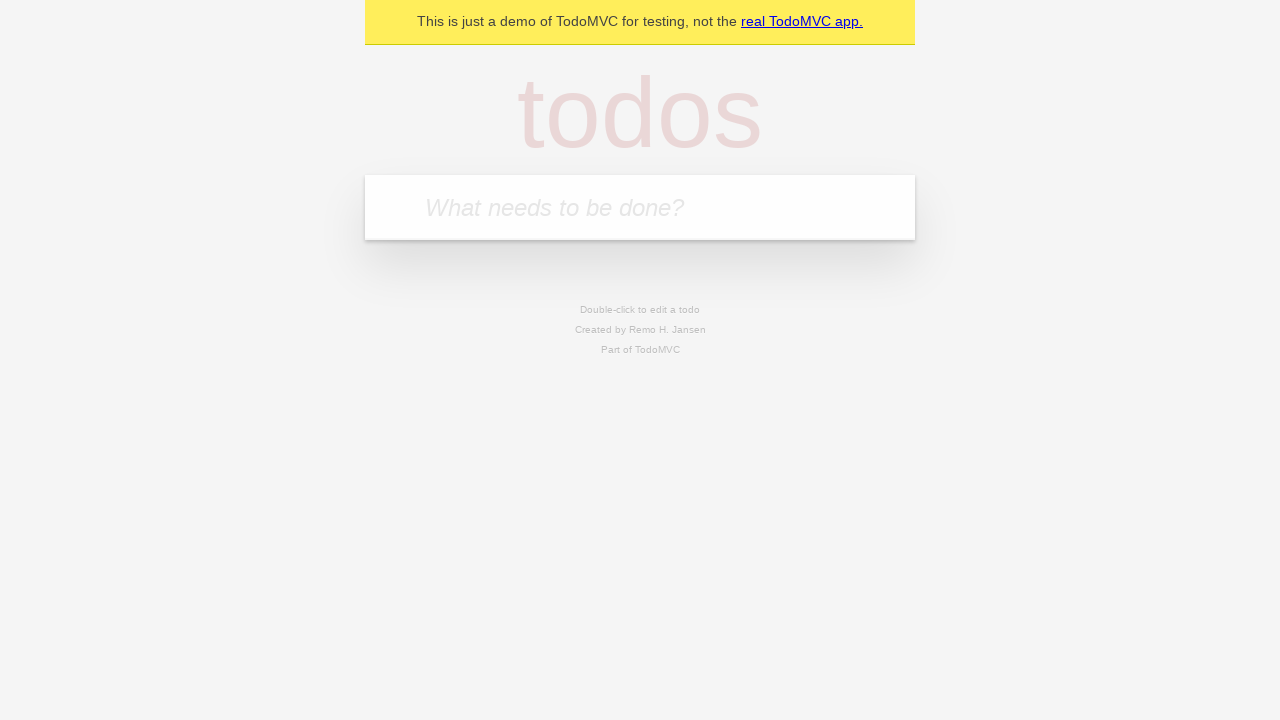

Filled todo input with 'buy some cheese' on internal:attr=[placeholder="What needs to be done?"i]
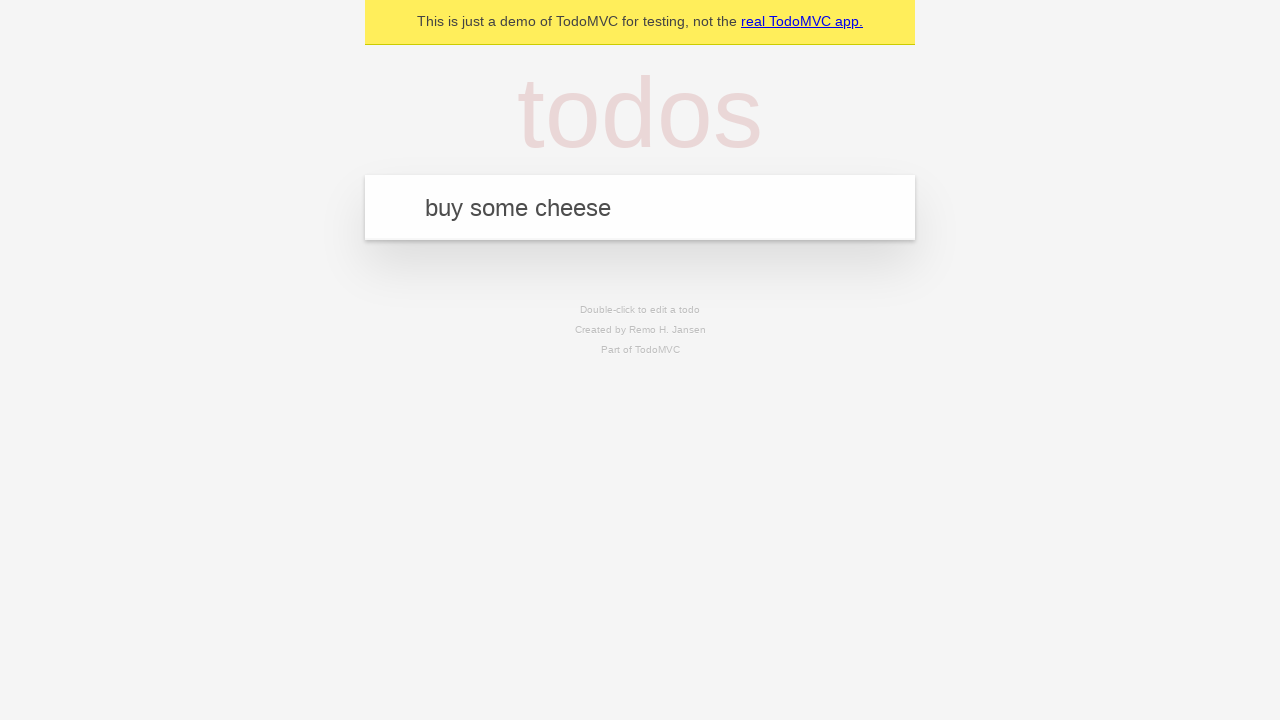

Pressed Enter to create first todo item on internal:attr=[placeholder="What needs to be done?"i]
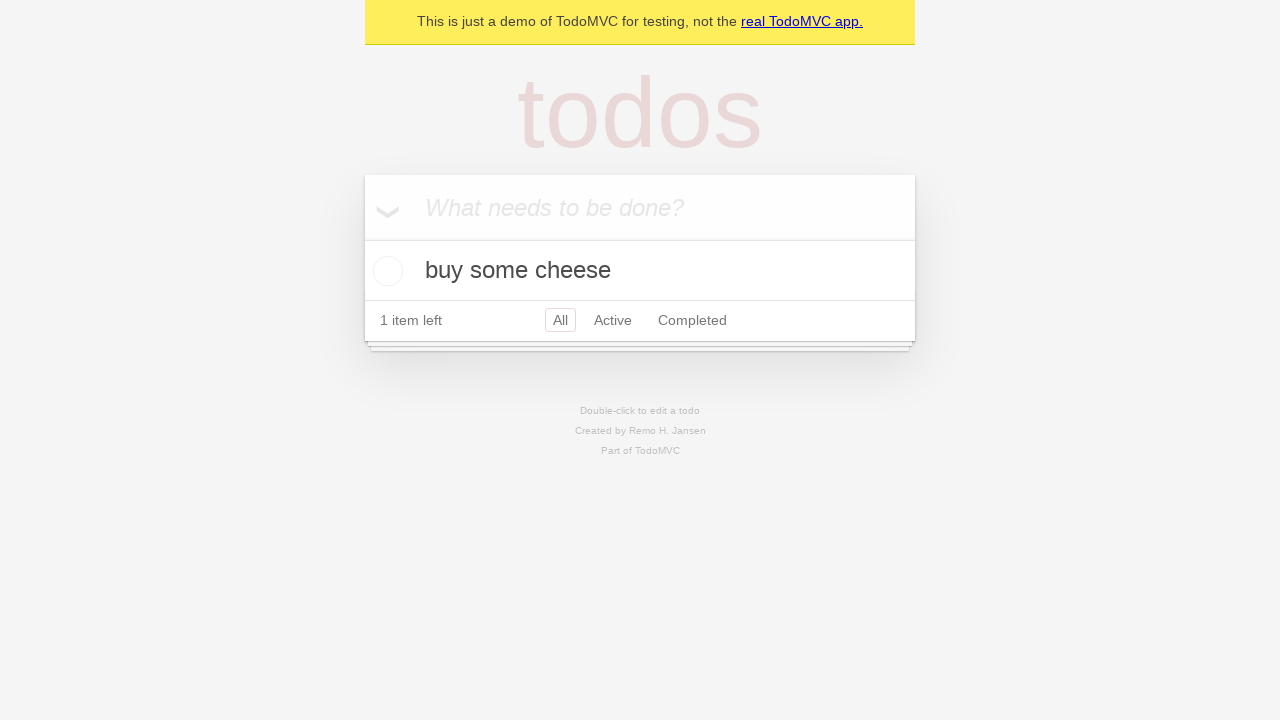

Filled todo input with 'feed the cat' on internal:attr=[placeholder="What needs to be done?"i]
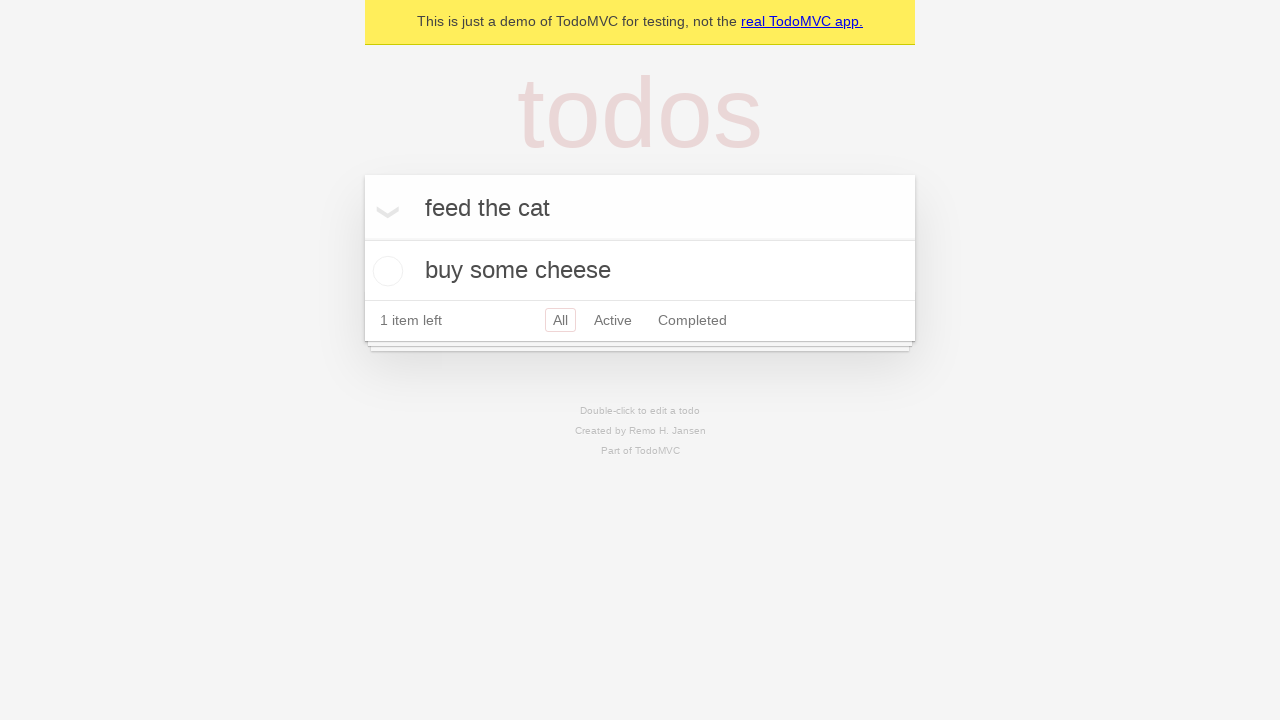

Pressed Enter to create second todo item on internal:attr=[placeholder="What needs to be done?"i]
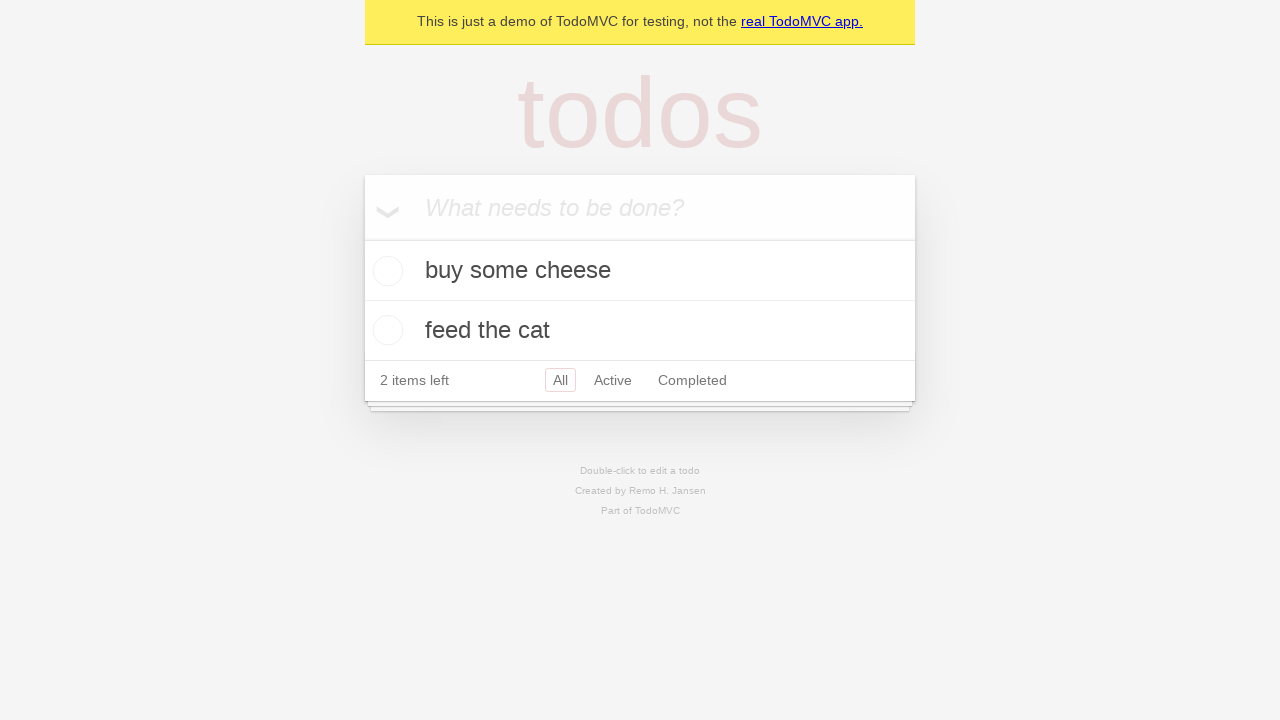

Selected first todo item
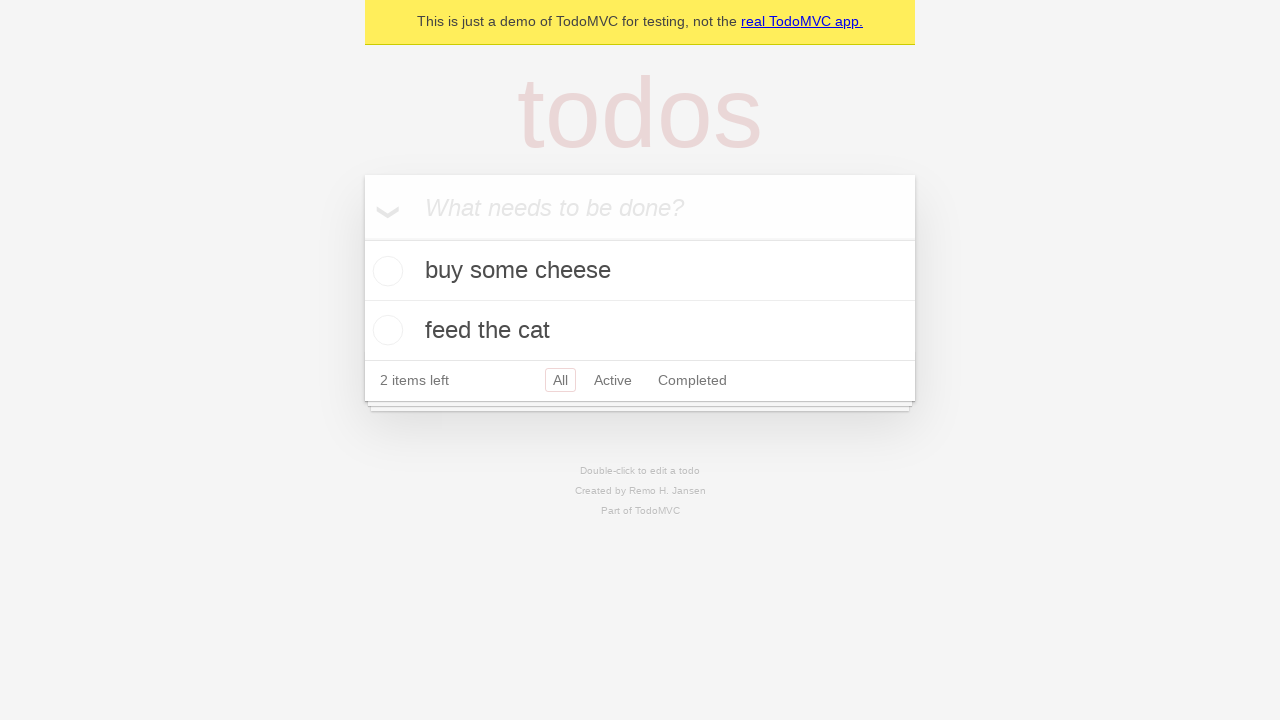

Located checkbox for first todo item
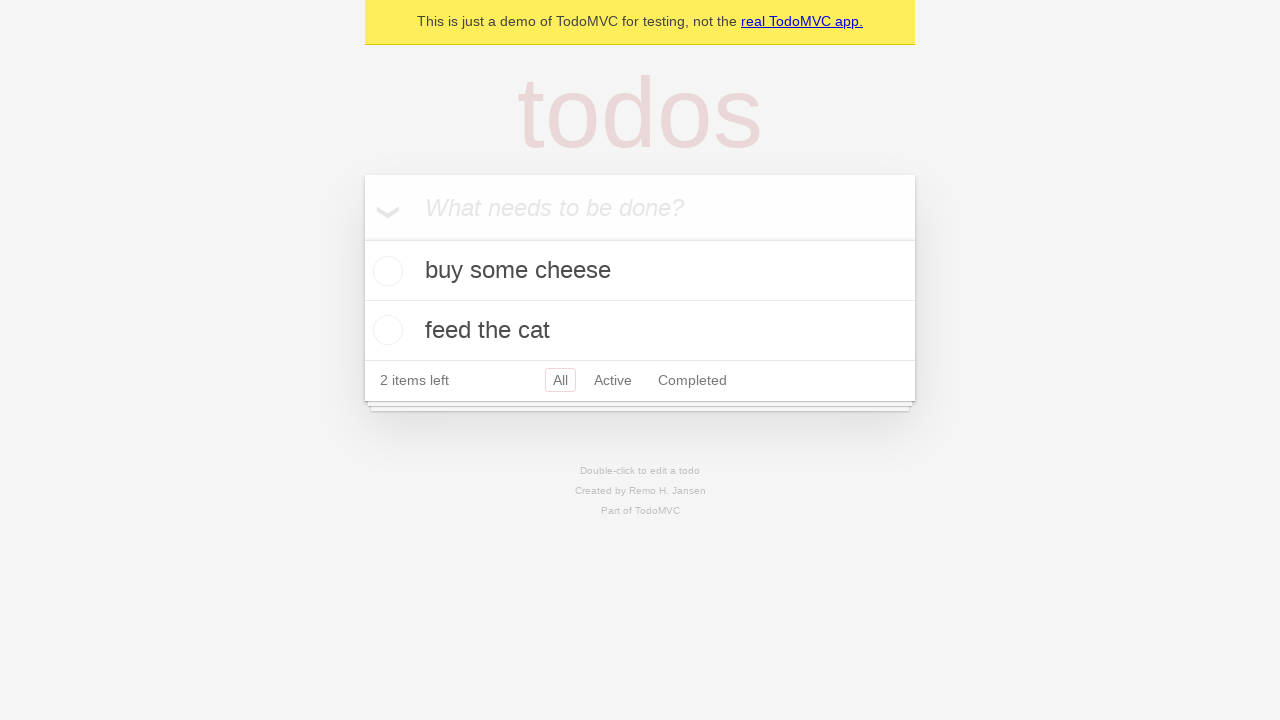

Checked the first todo item as complete at (385, 271) on internal:testid=[data-testid="todo-item"s] >> nth=0 >> internal:role=checkbox
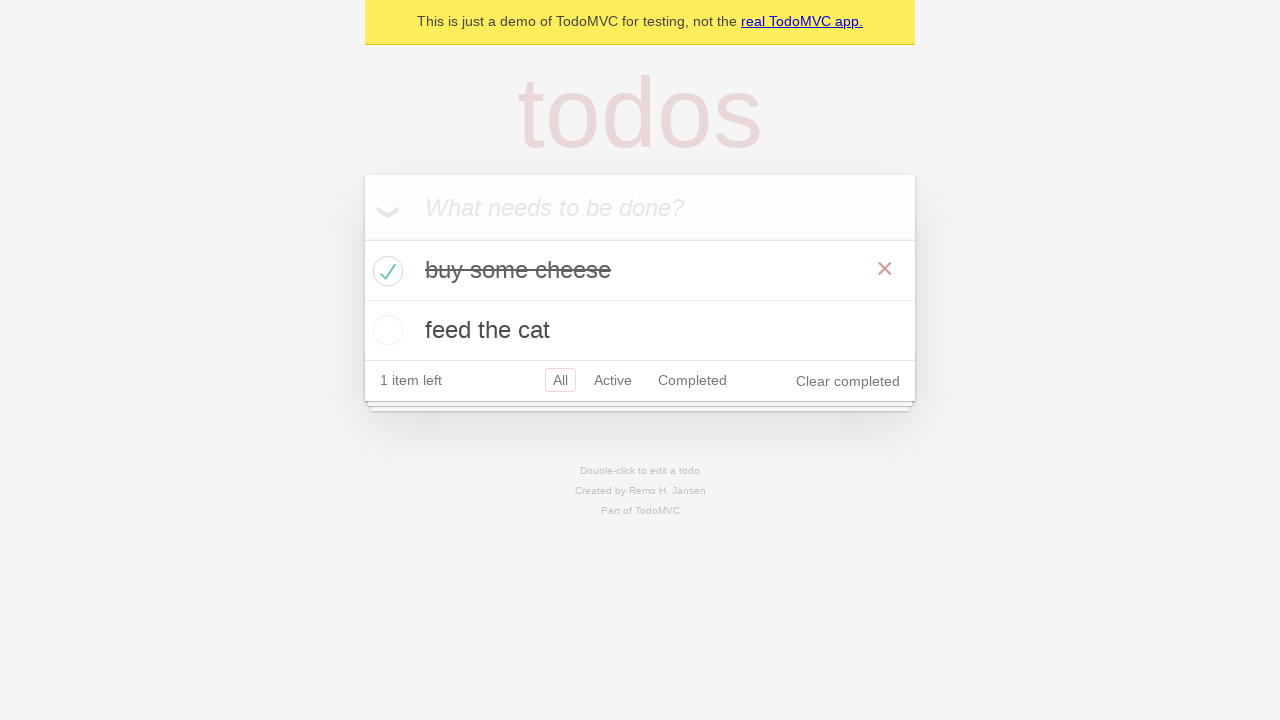

Unchecked the first todo item to mark as incomplete at (385, 271) on internal:testid=[data-testid="todo-item"s] >> nth=0 >> internal:role=checkbox
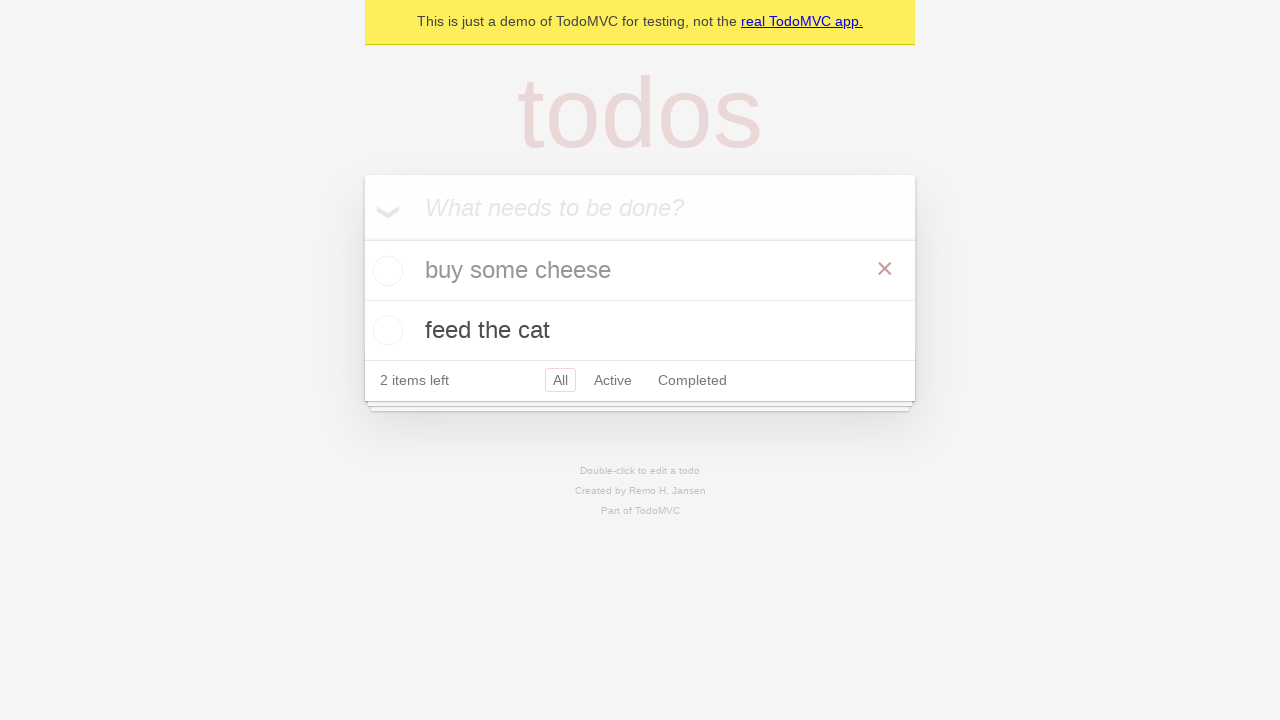

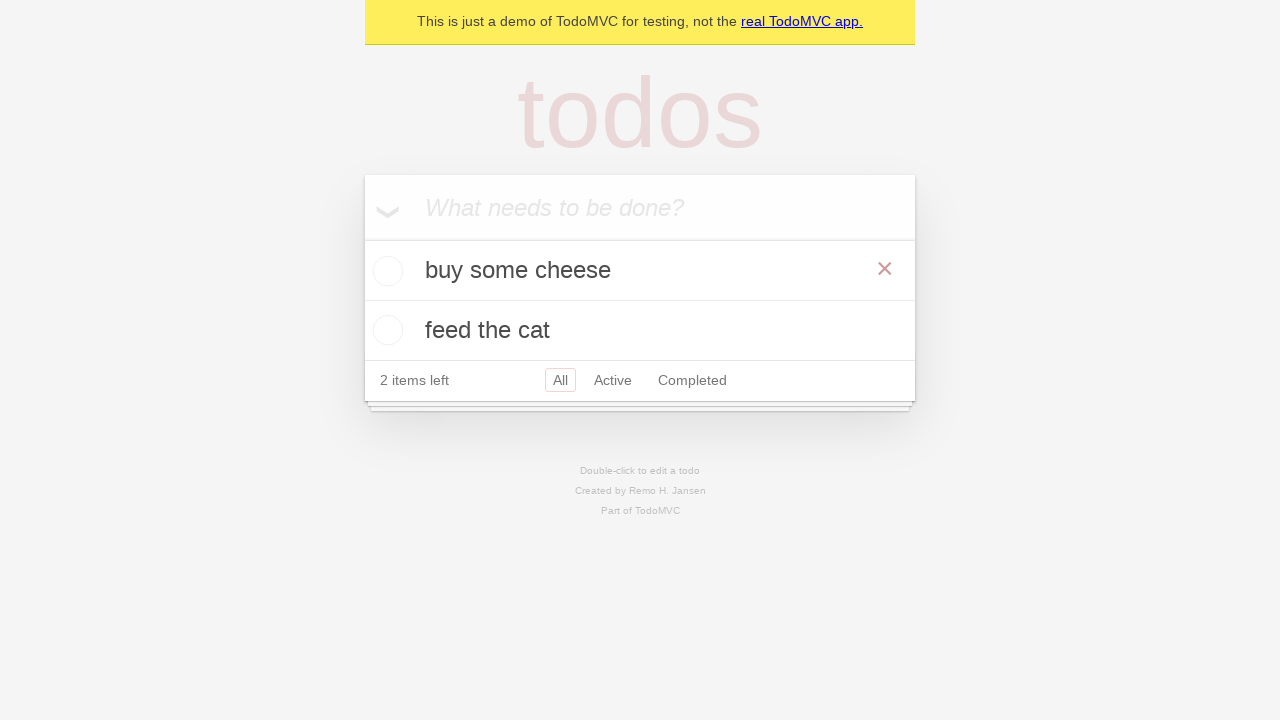